Tests triangle classification with sides 2, 2, 4 expecting "Error: Not a Triangle"

Starting URL: https://testpages.eviltester.com/styled/apps/triangle/triangle001.html

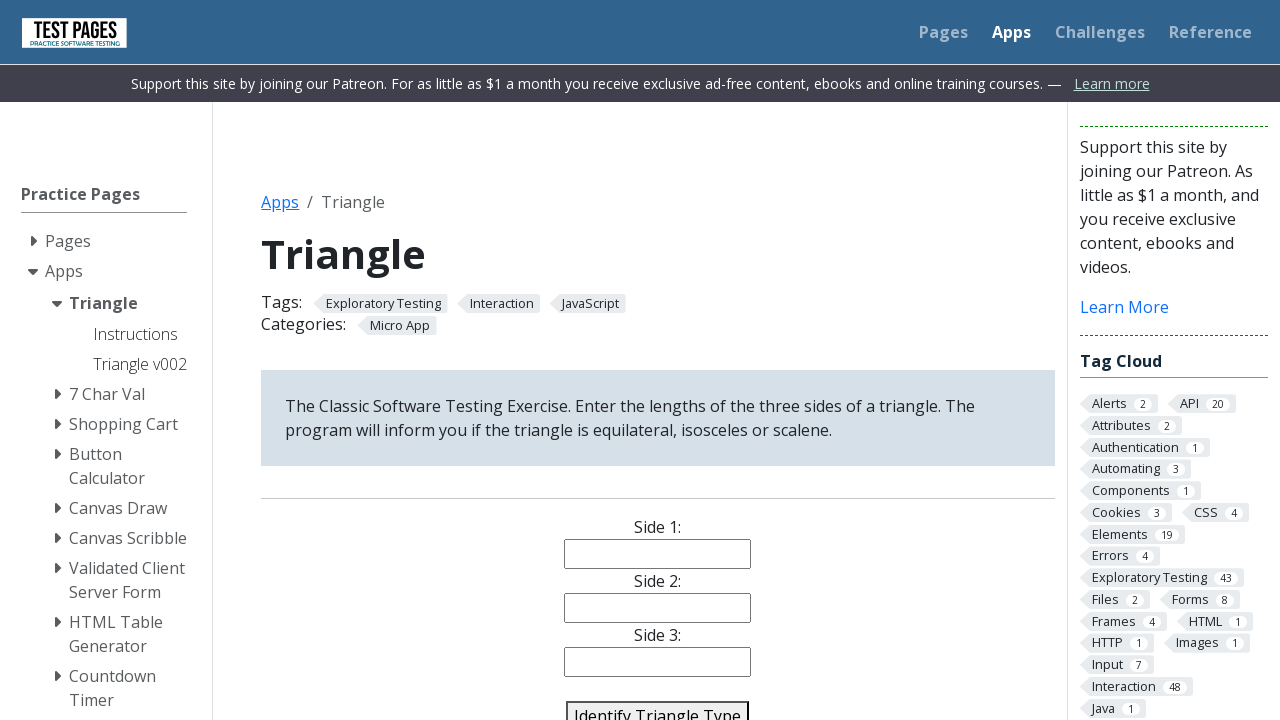

Filled side 1 with value '2' on #side1
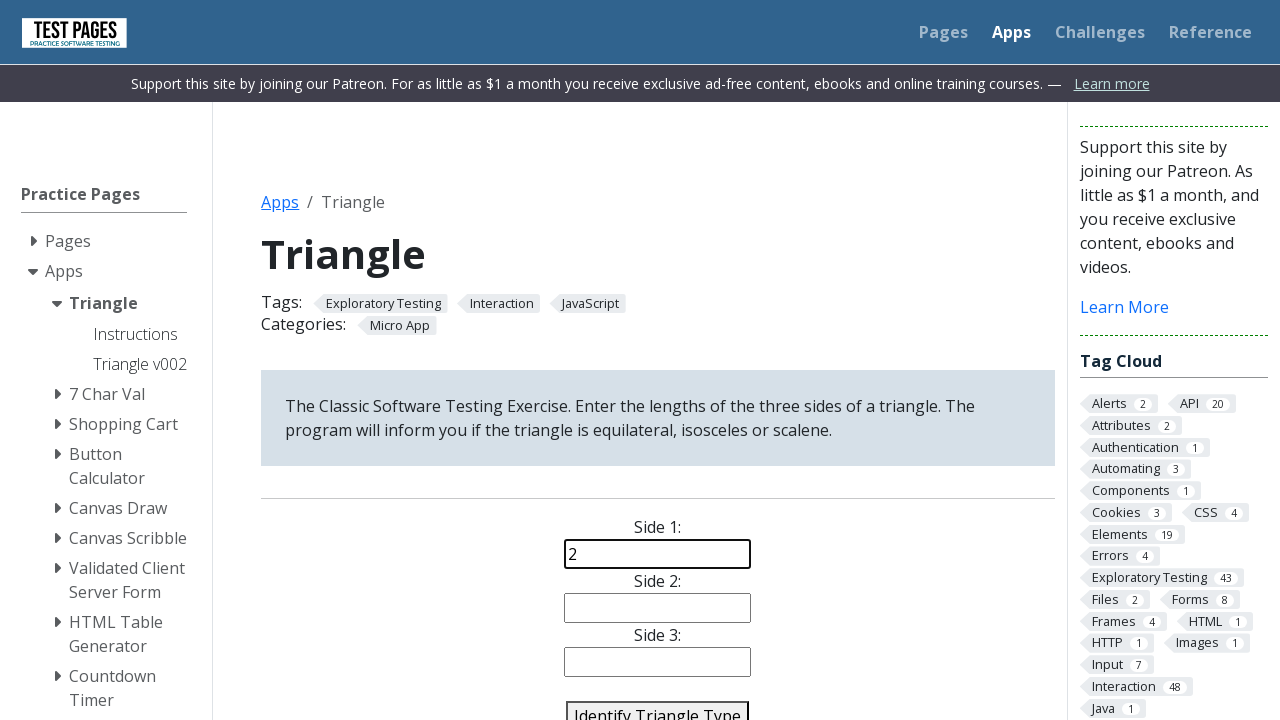

Filled side 2 with value '2' on #side2
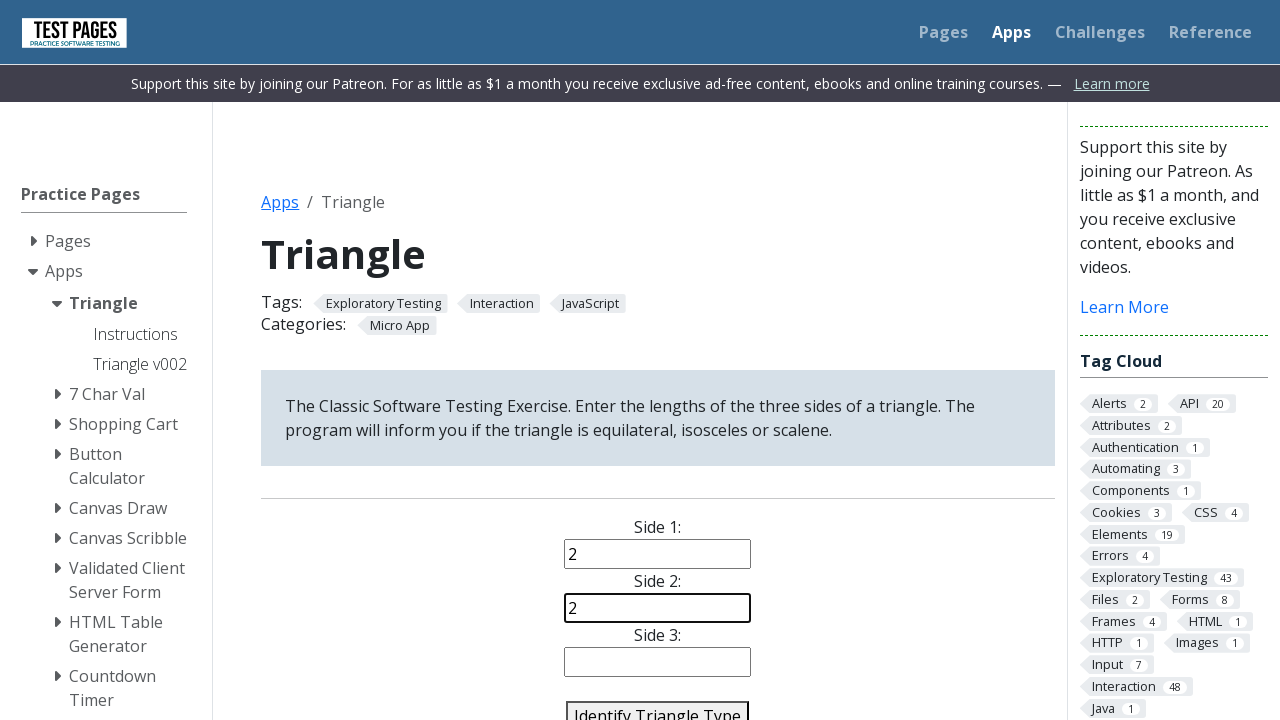

Filled side 3 with value '4' on #side3
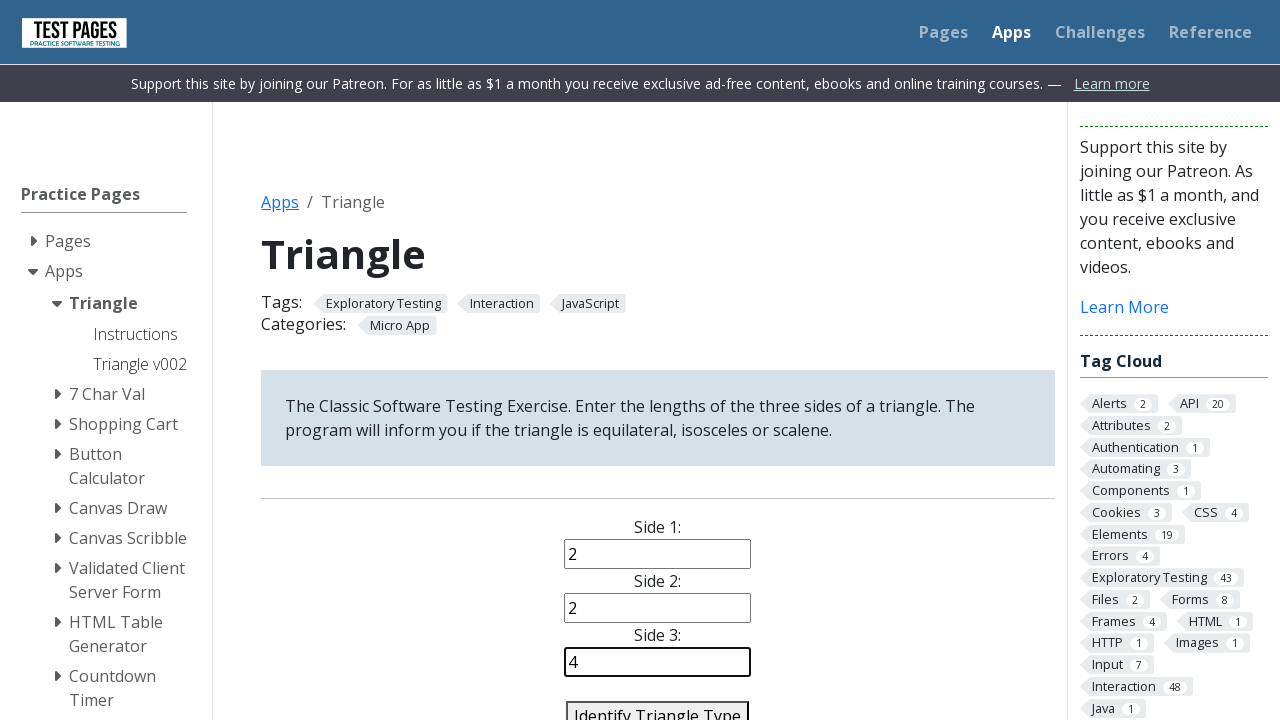

Clicked identify triangle button at (658, 705) on #identify-triangle-action
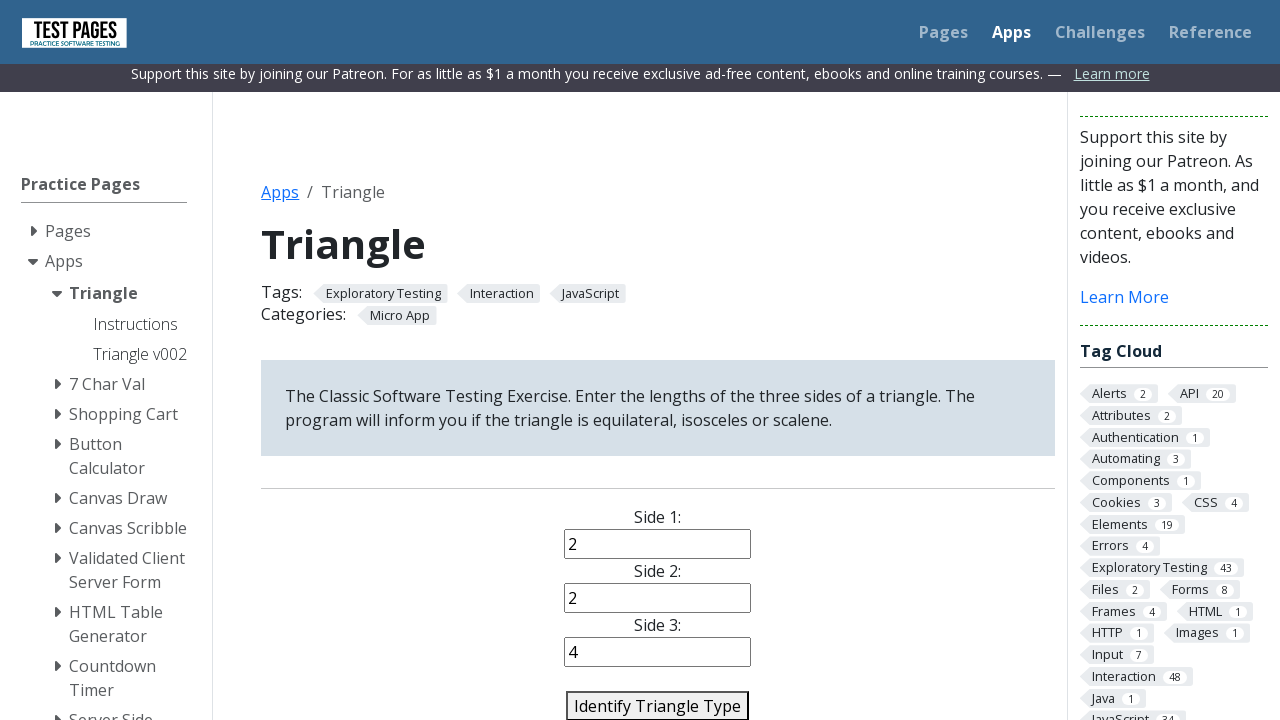

Verified result shows 'Error: Not a Triangle' message
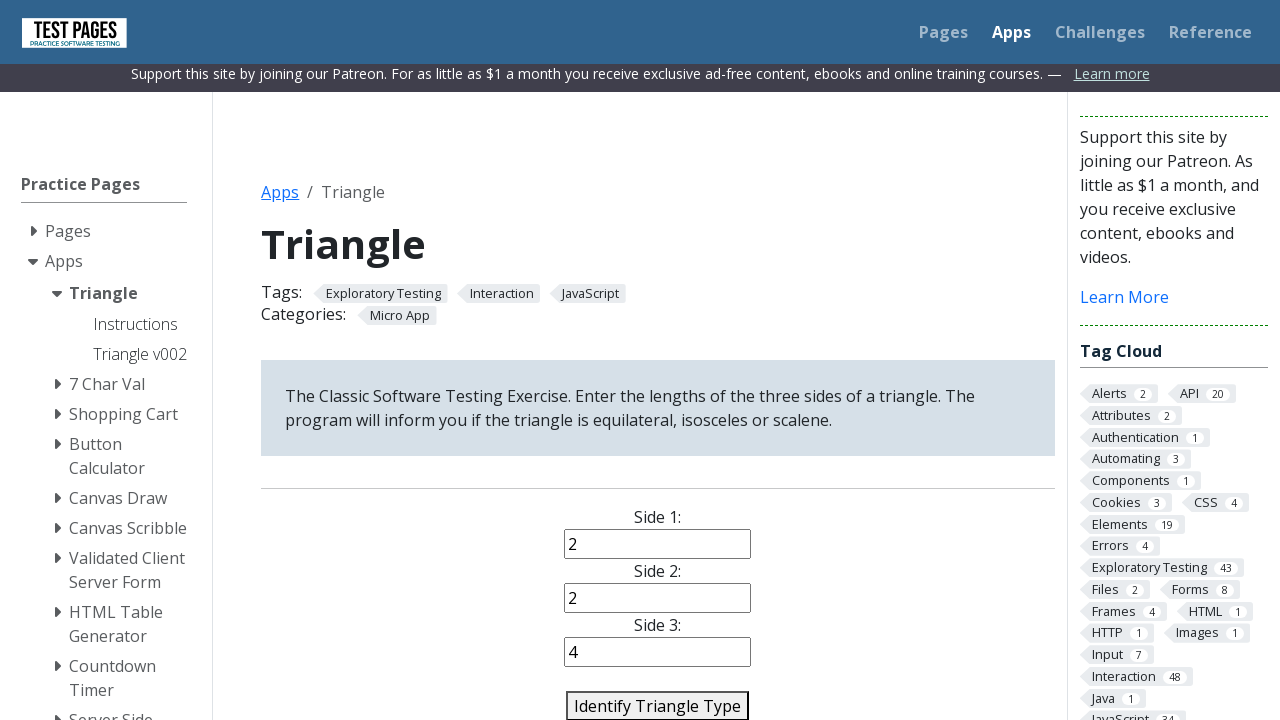

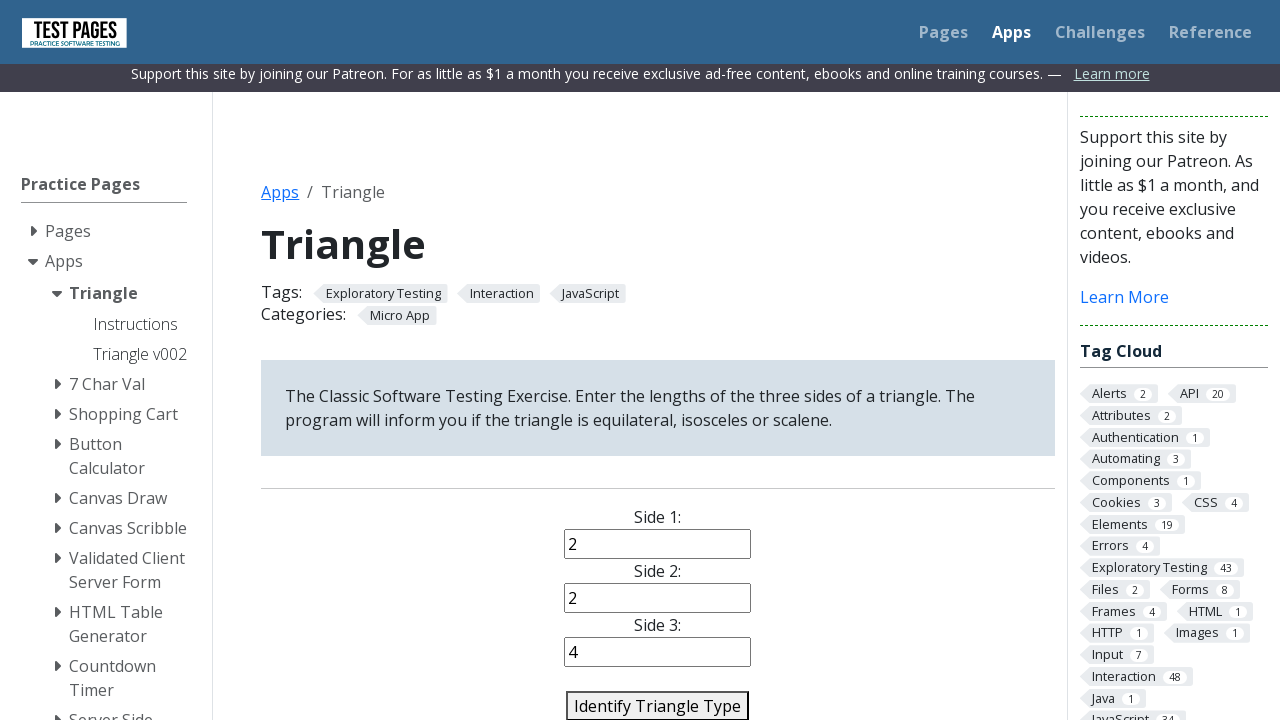